Navigates to the Greens Technology Selenium course content page, maximizes the window, and verifies that page information and widget content are accessible.

Starting URL: http://greenstech.in/selenium-course-content.html

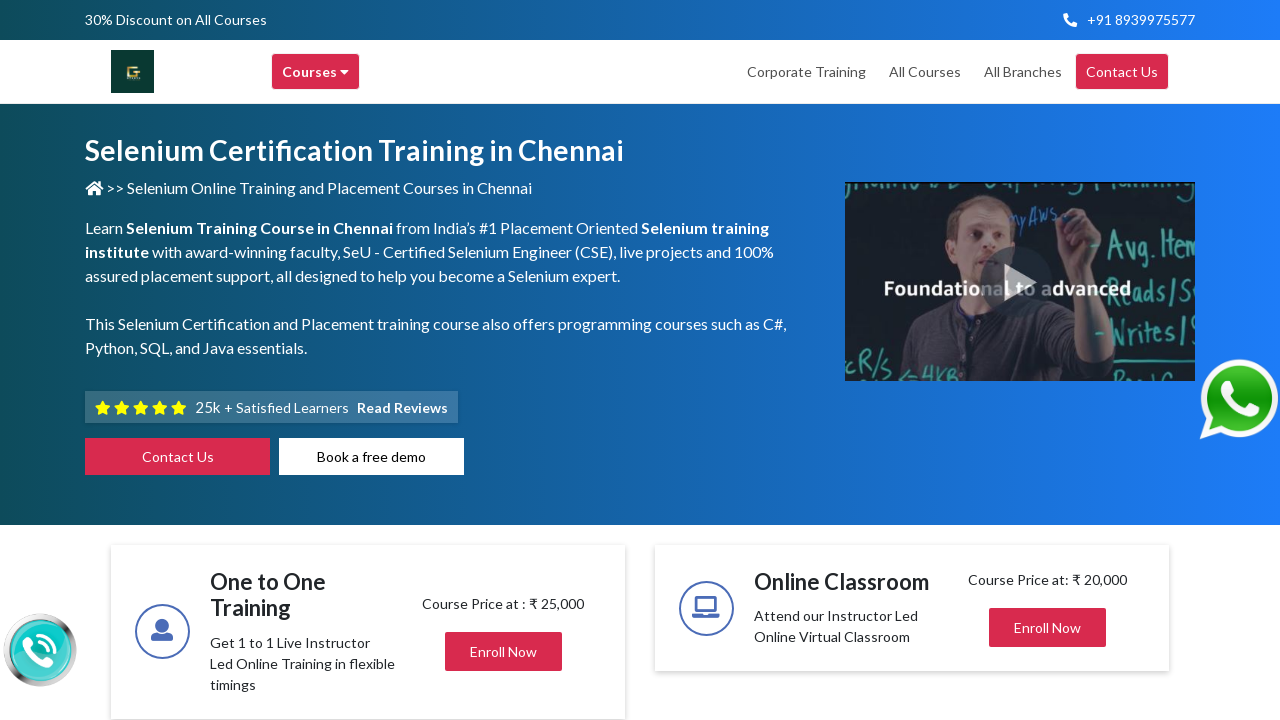

Set viewport size to 1920x1080 to maximize browser window
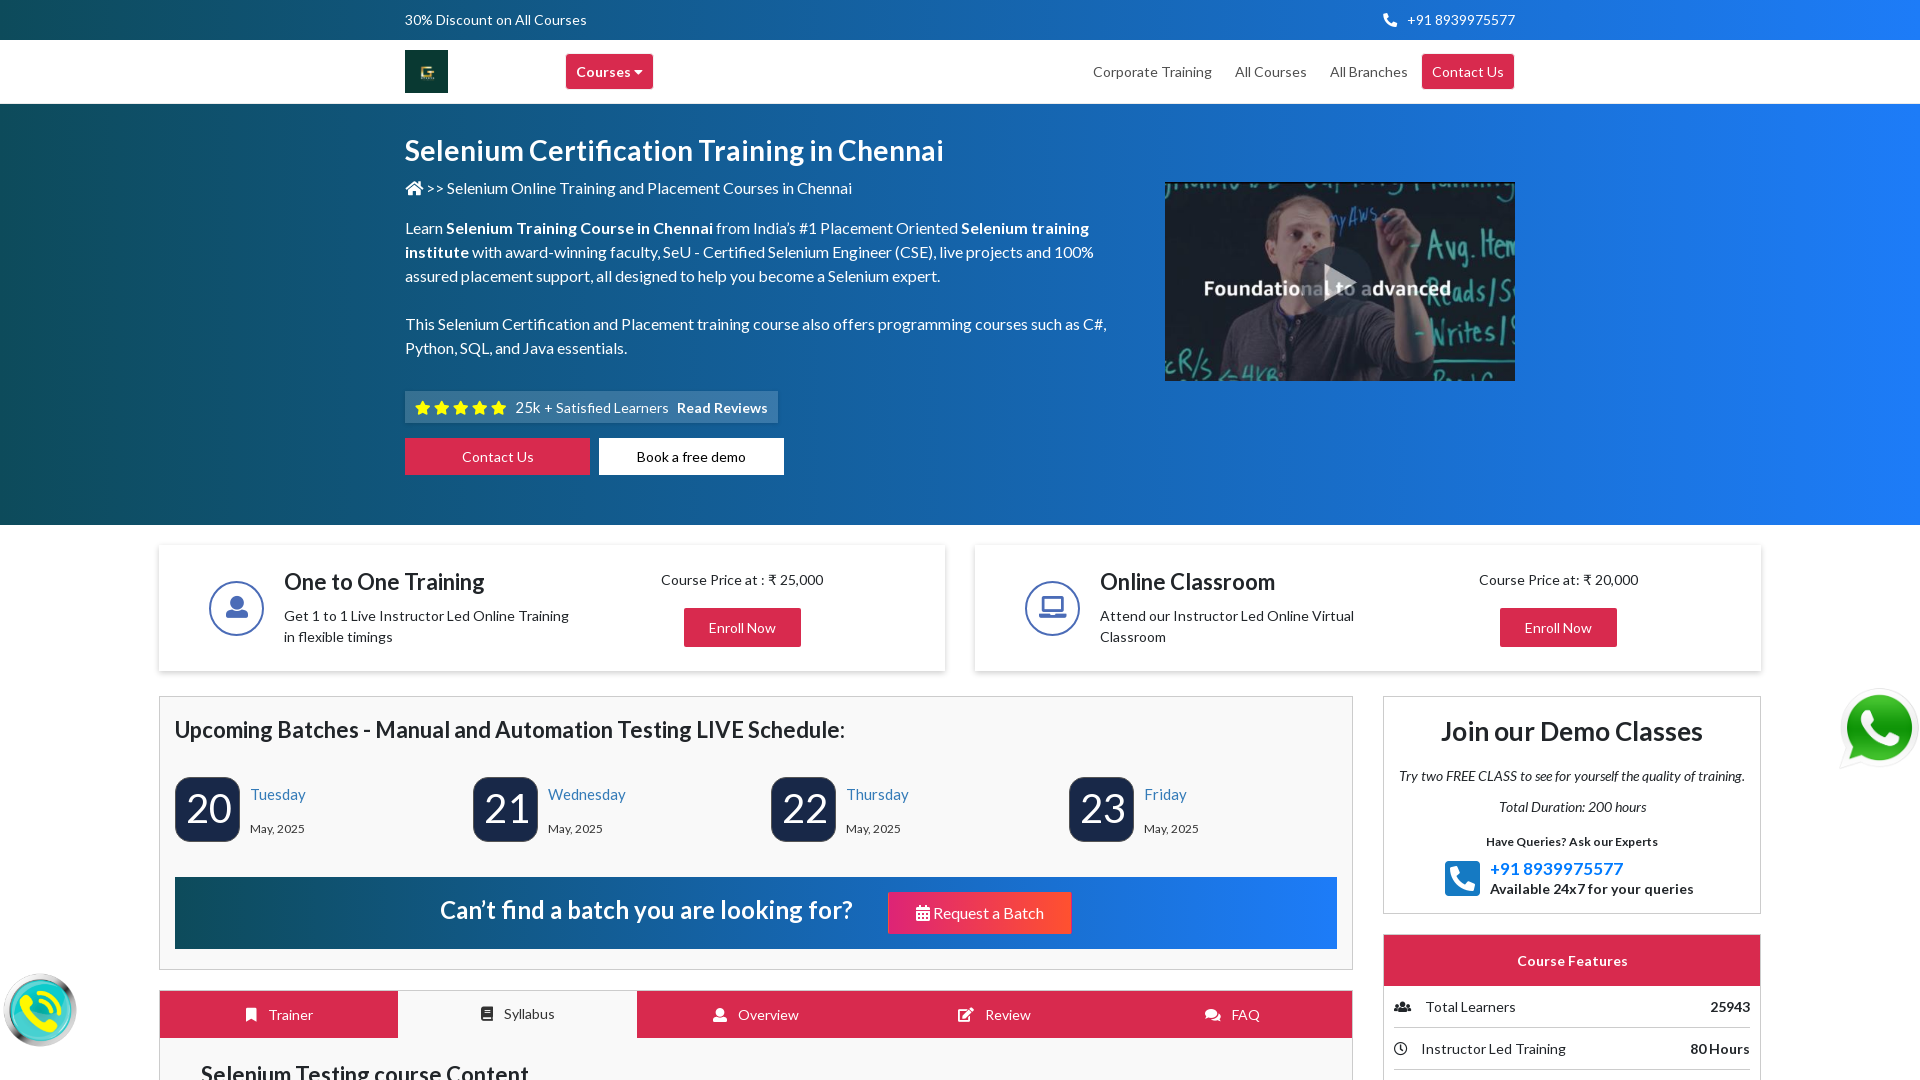

Widget element selector loaded and is present on page
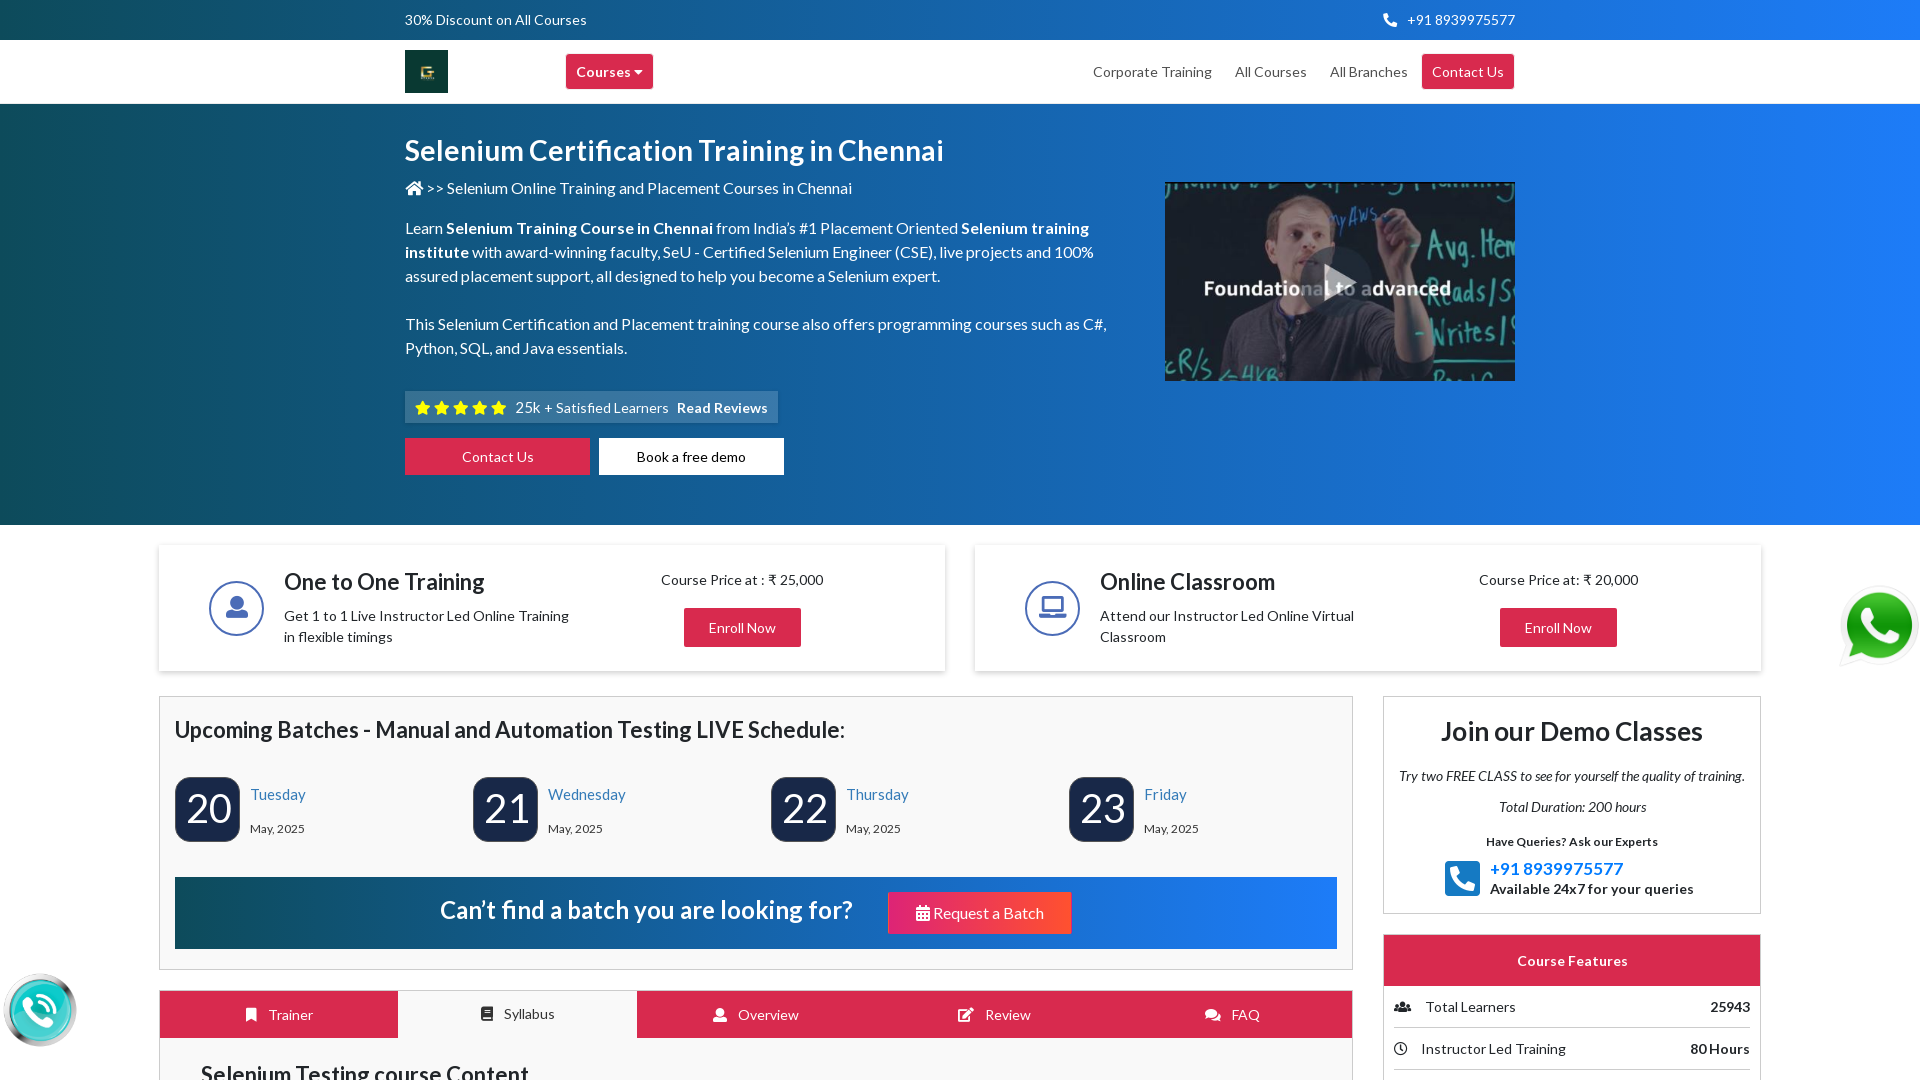

Located the widget element (second instance of col-md-3 short-desc-with-logo widget)
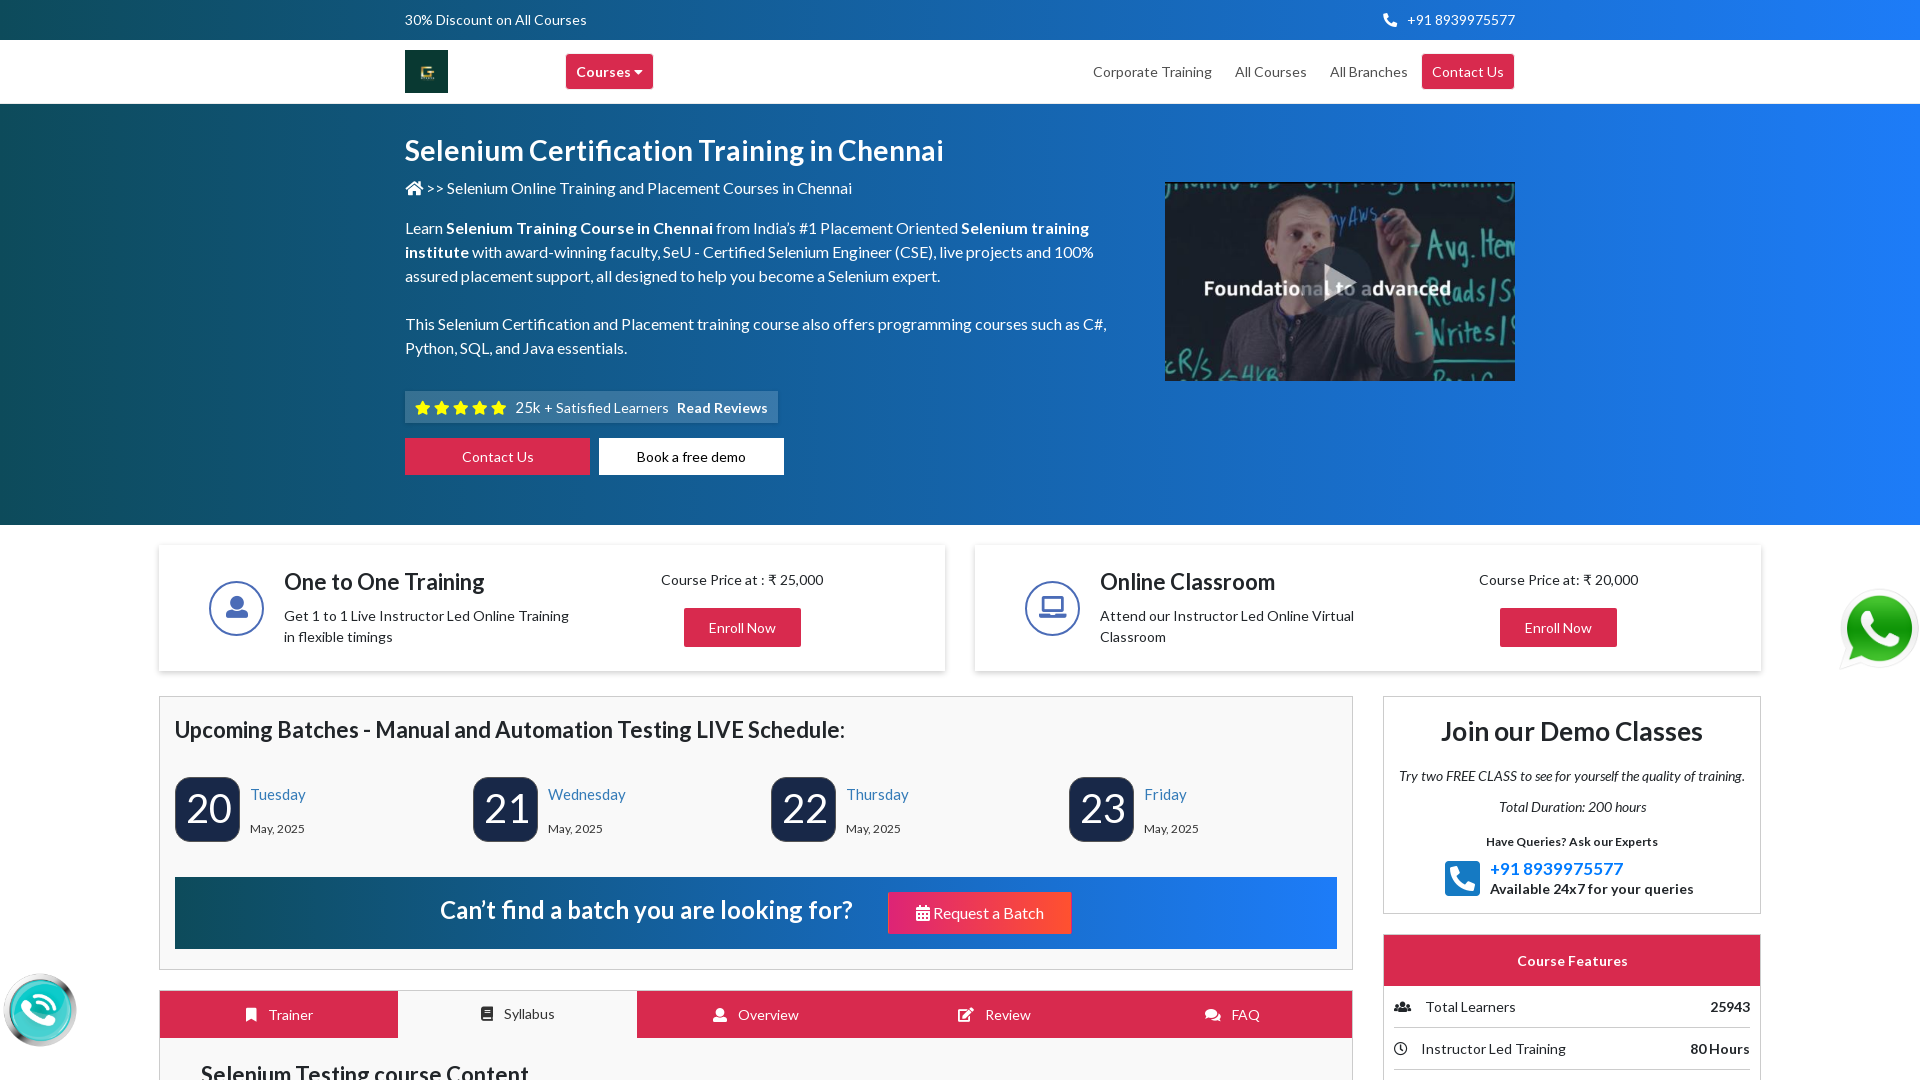

Widget element is ready and accessible
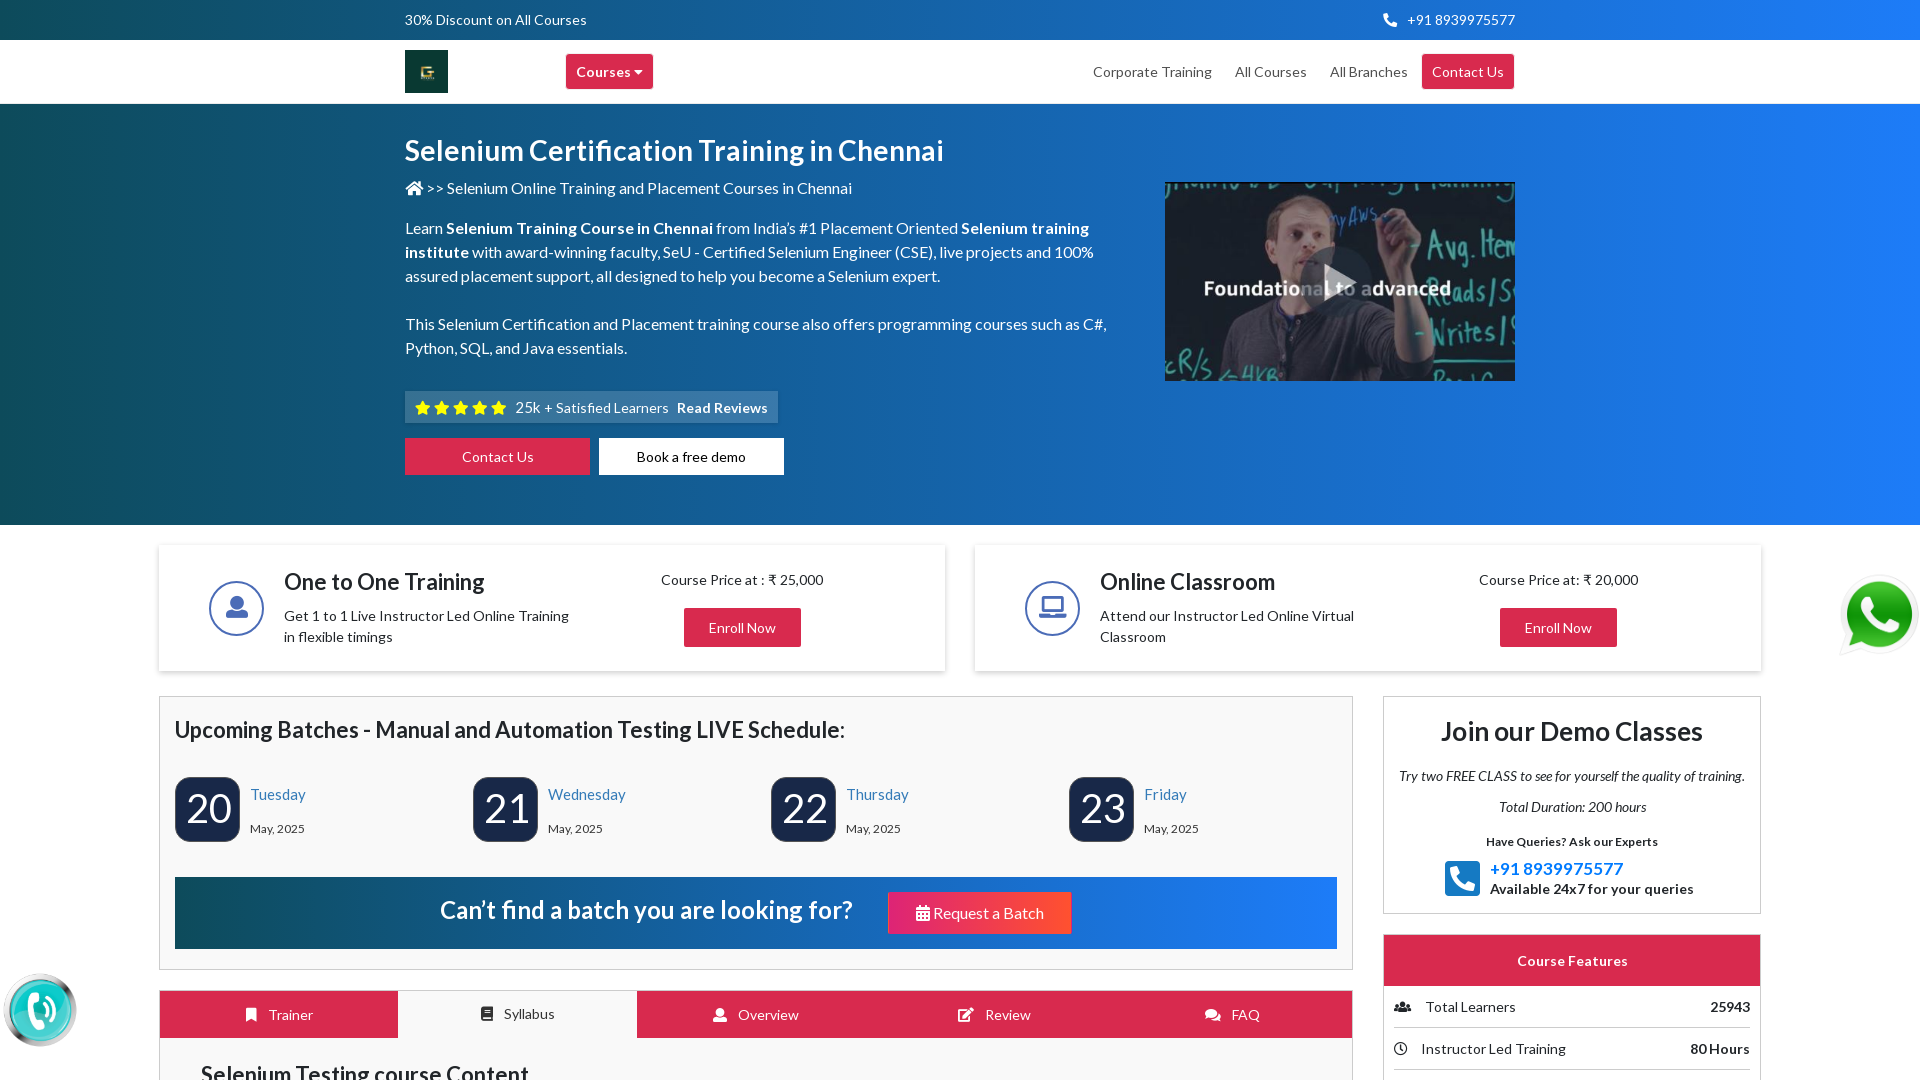

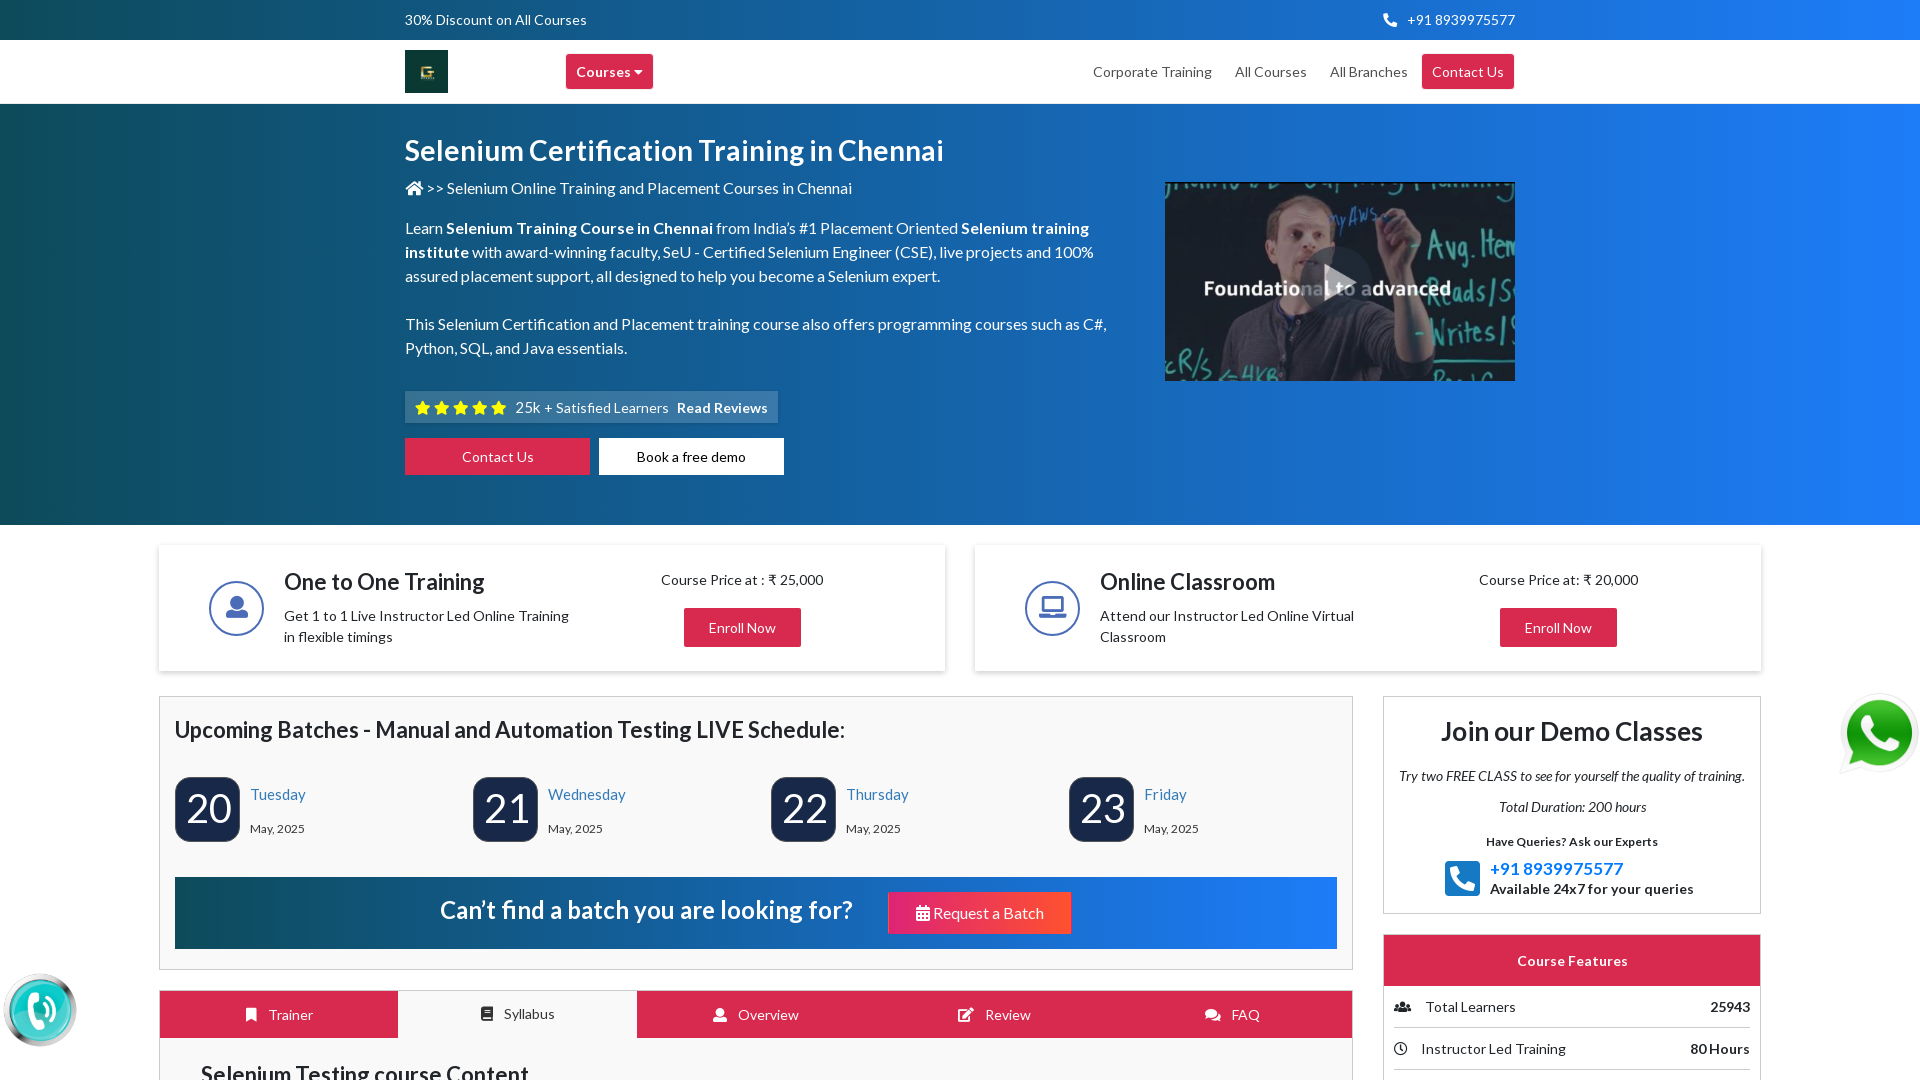